Navigates to Tutorialspoint homepage and verifies that the current URL matches the expected URL

Starting URL: https://www.tutorialspoint.com/index.htm

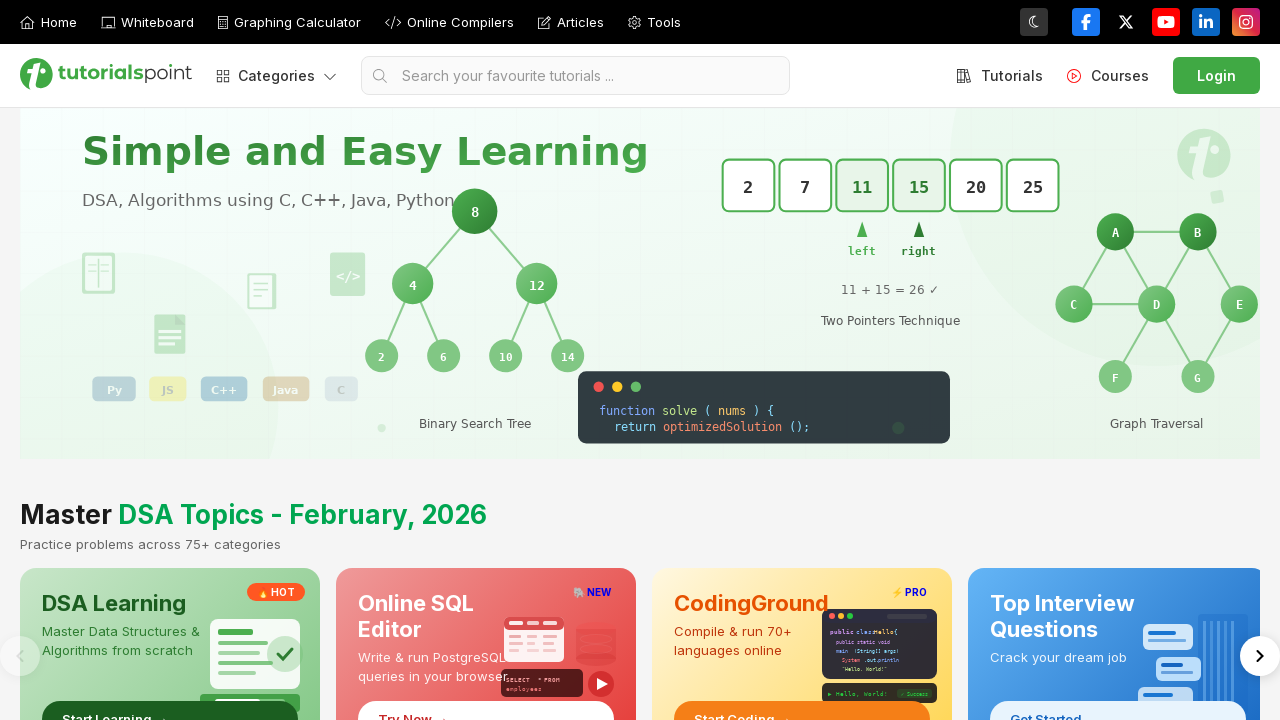

Navigated to Tutorialspoint homepage
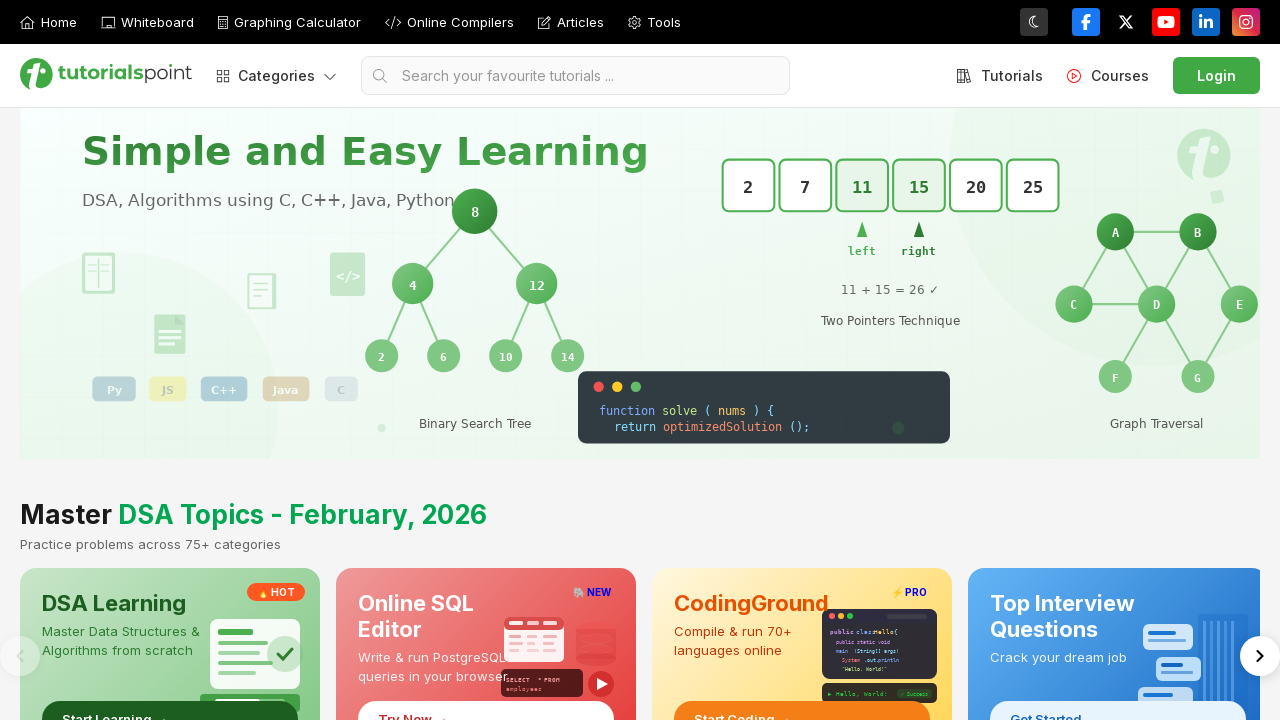

Retrieved current URL
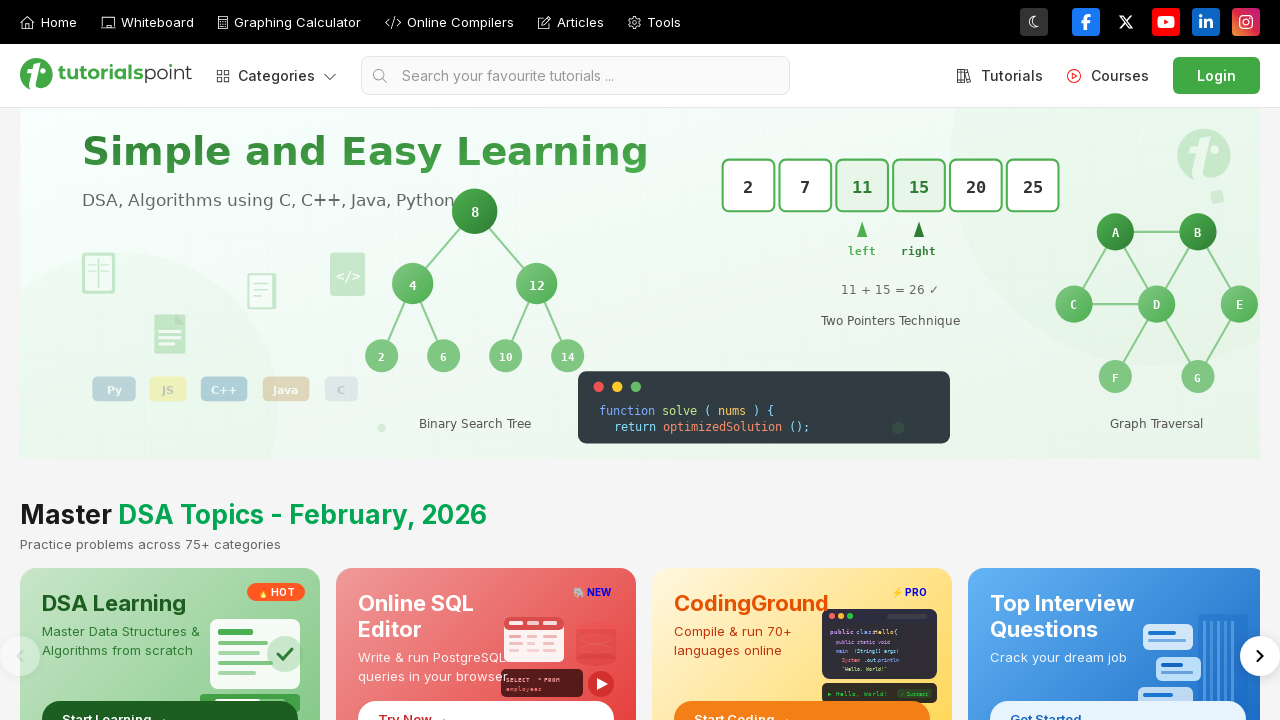

Verified that current URL matches expected URL
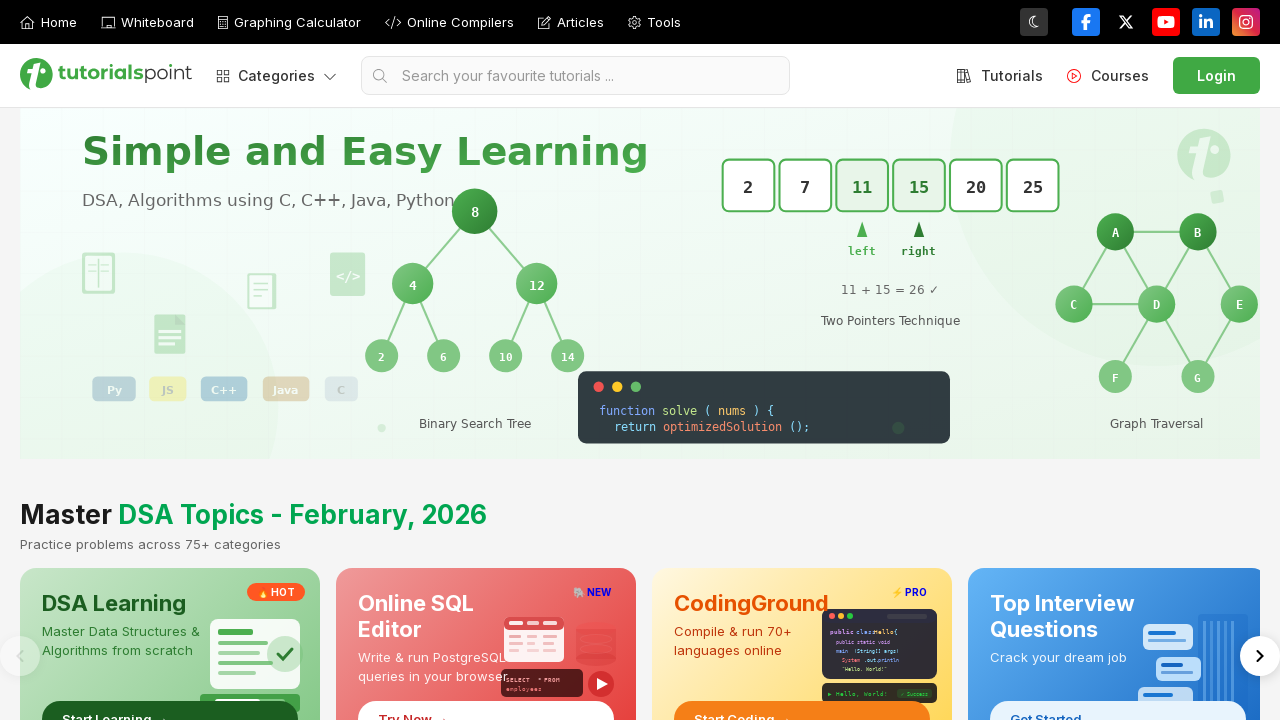

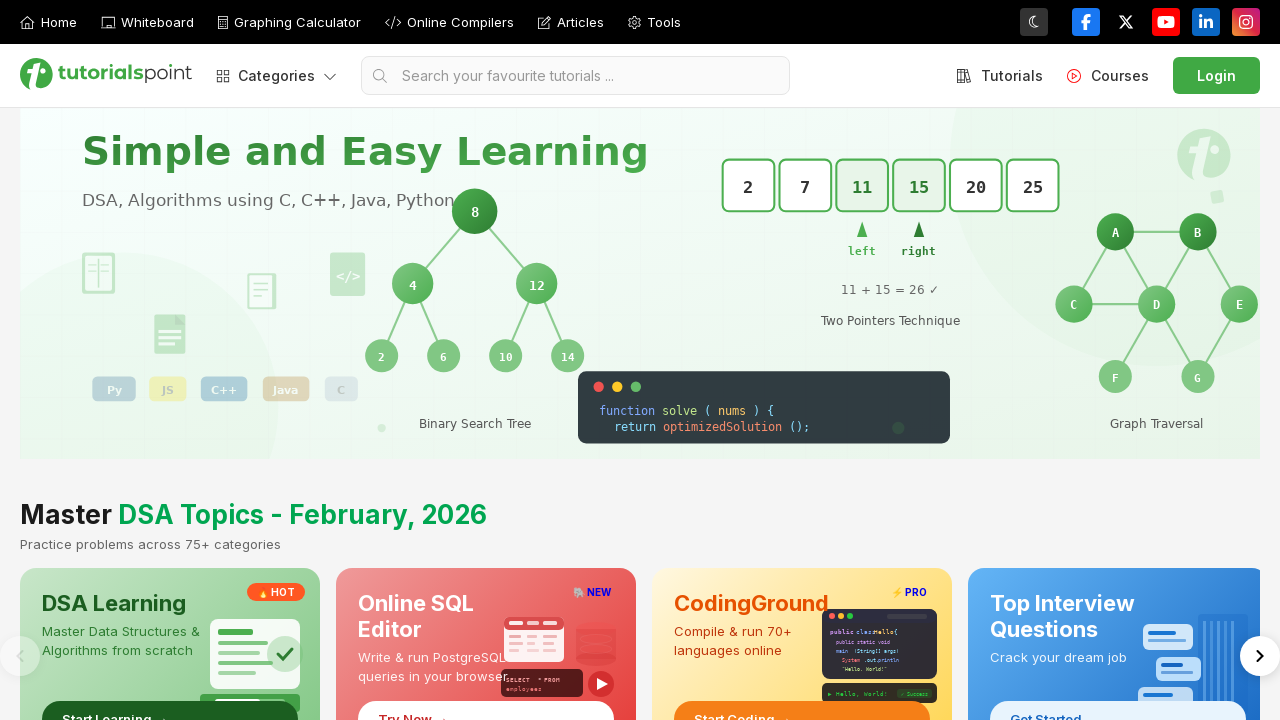